Navigates to the Baseball Monster boxscores page and waits for the page content to load

Starting URL: https://baseballmonster.com/boxscores.aspx

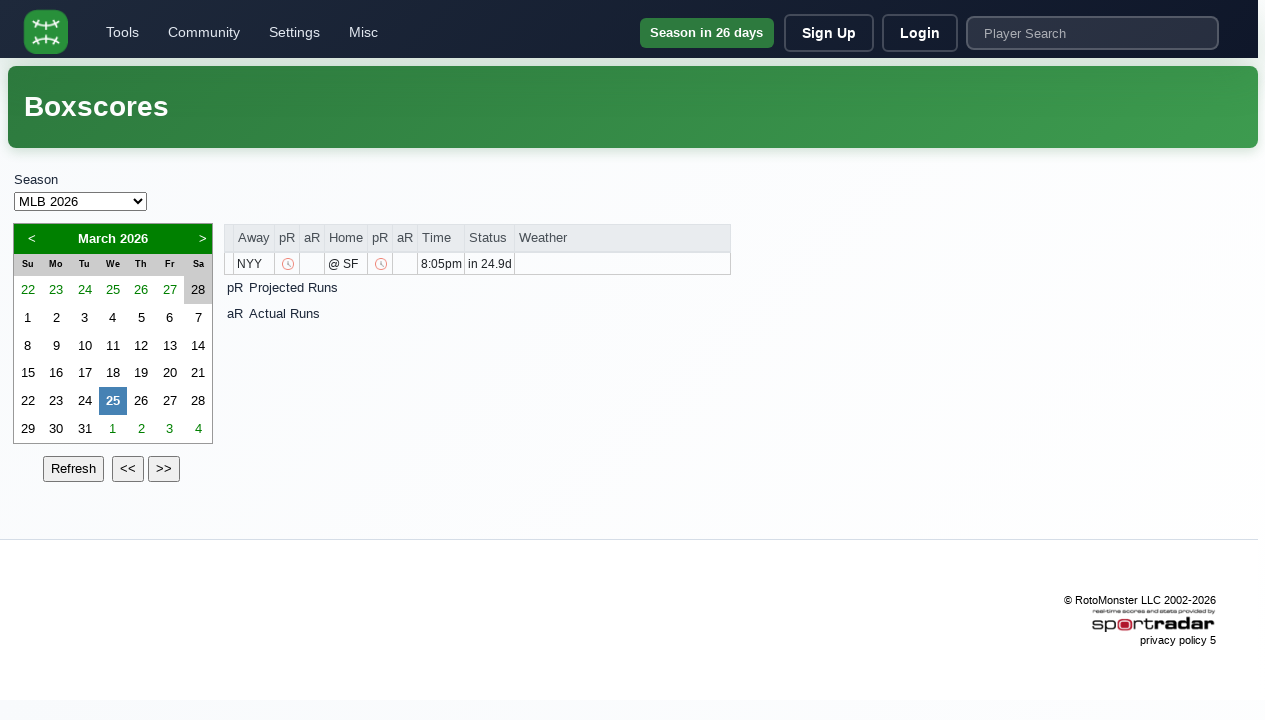

Navigated to Baseball Monster boxscores page
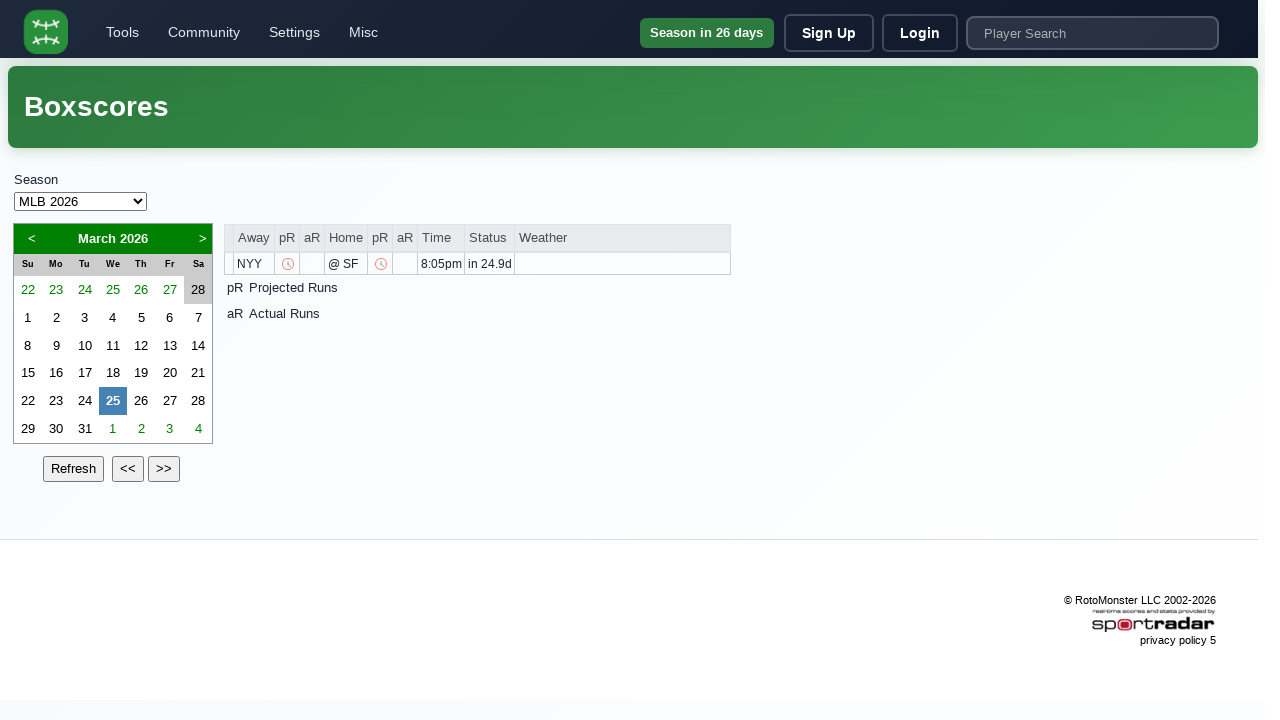

Page content loaded (domcontentloaded)
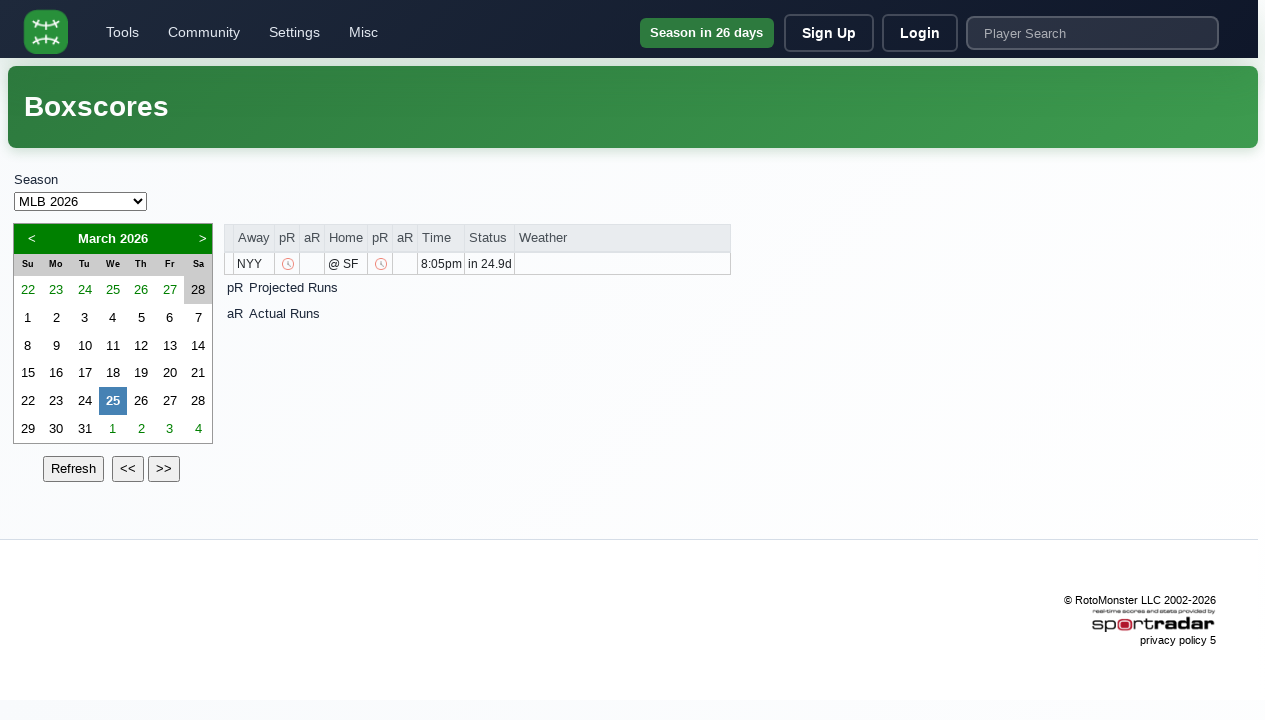

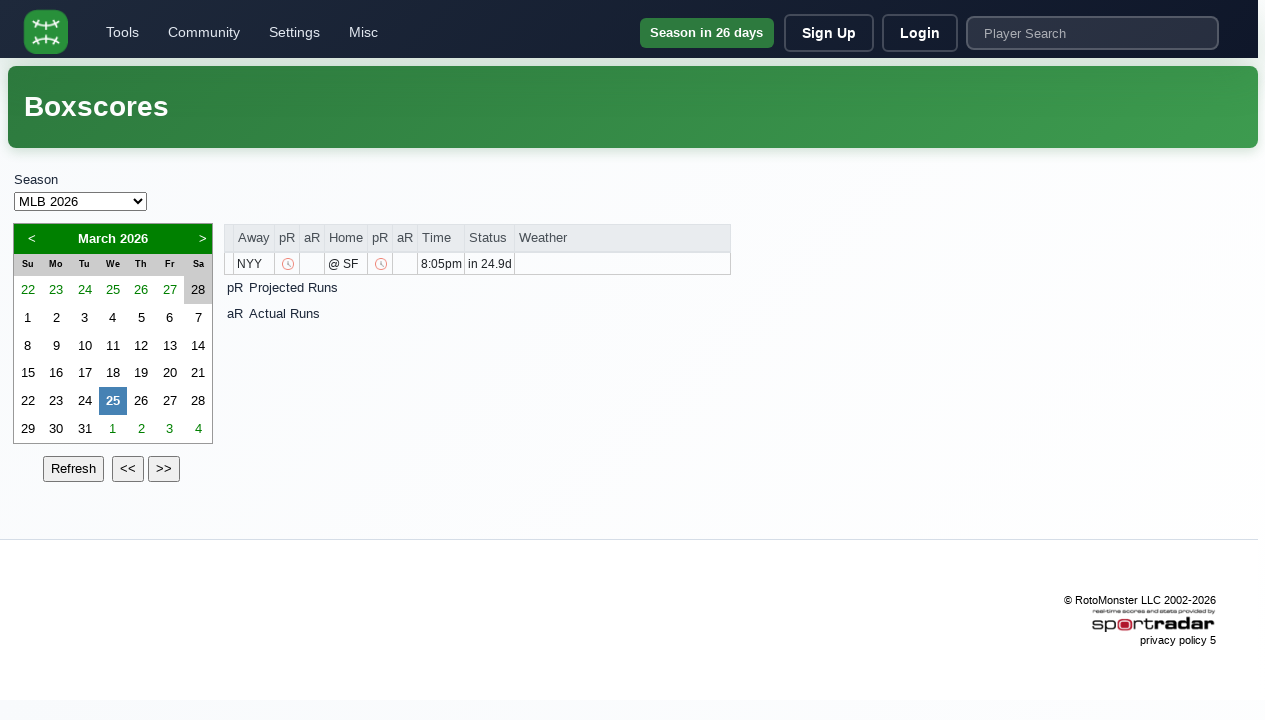